Tests a Select2 dropdown by clicking to open it, typing a country name, and selecting it

Starting URL: https://www.dummyticket.com/dummy-ticket-for-visa-application/

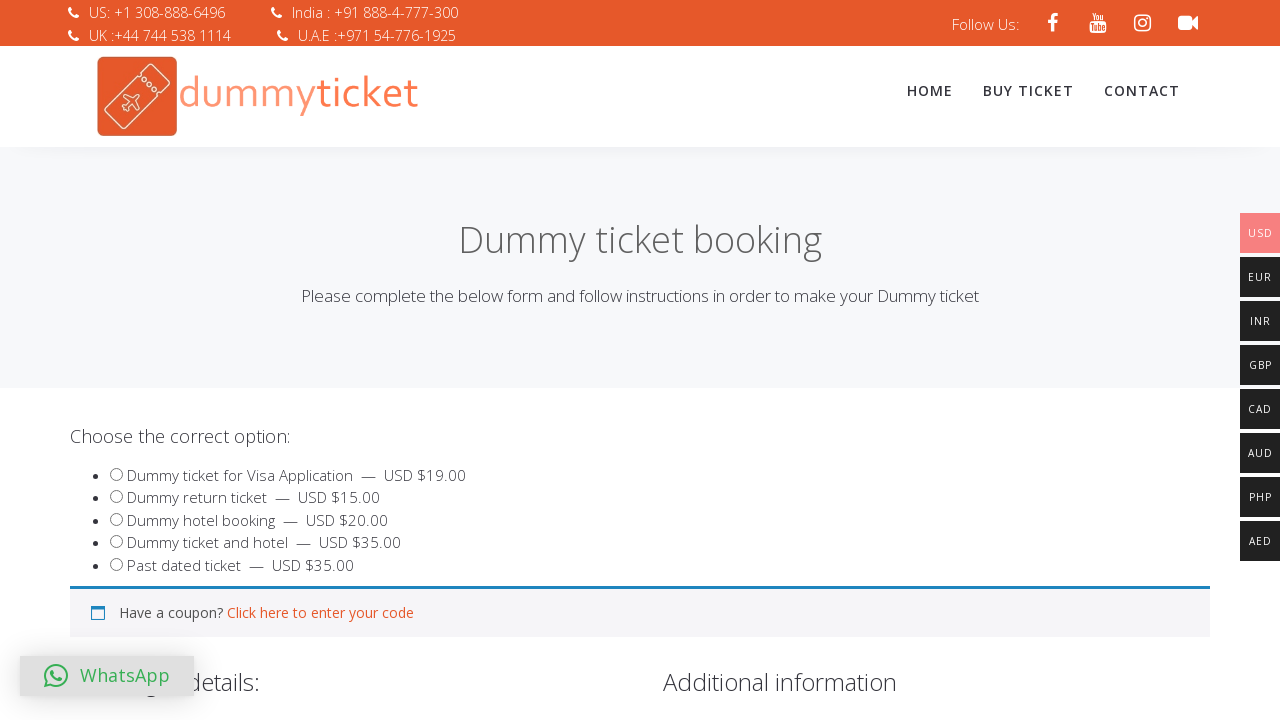

Clicked on the Select2 billing country dropdown to open it at (344, 360) on #select2-billing_country-container
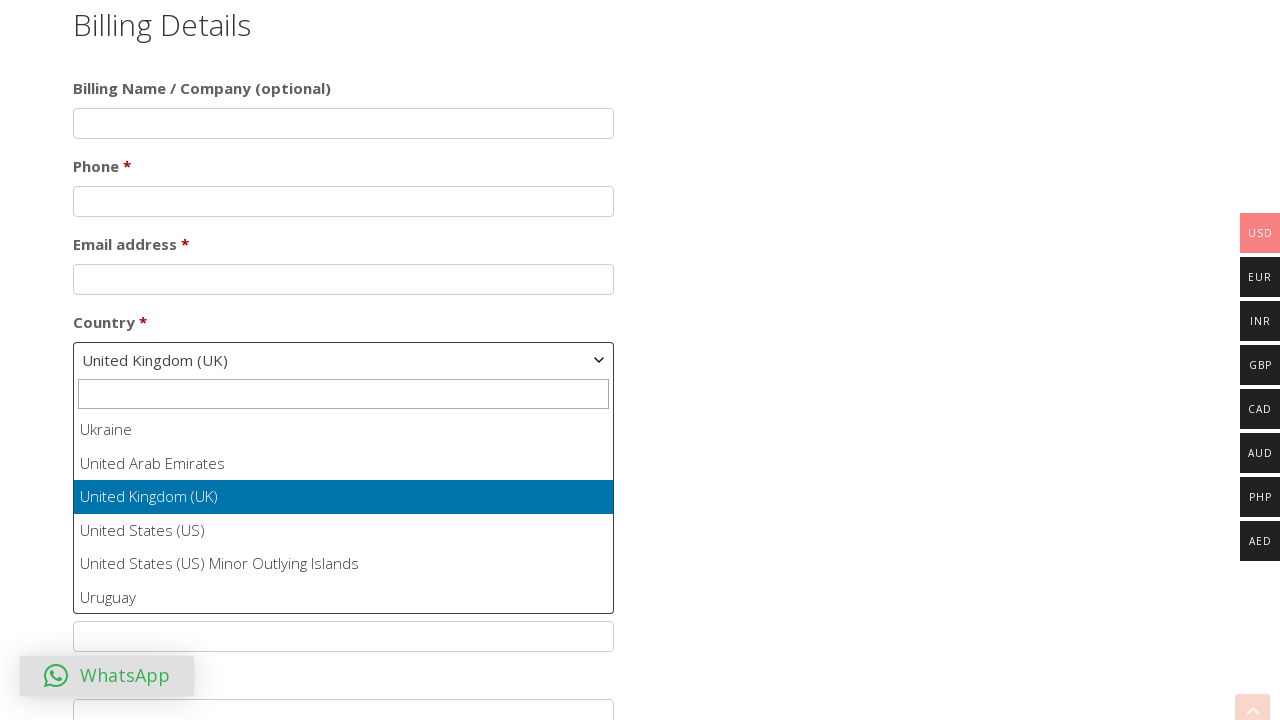

Typed 'Italy' in the Select2 search field on .select2-search__field
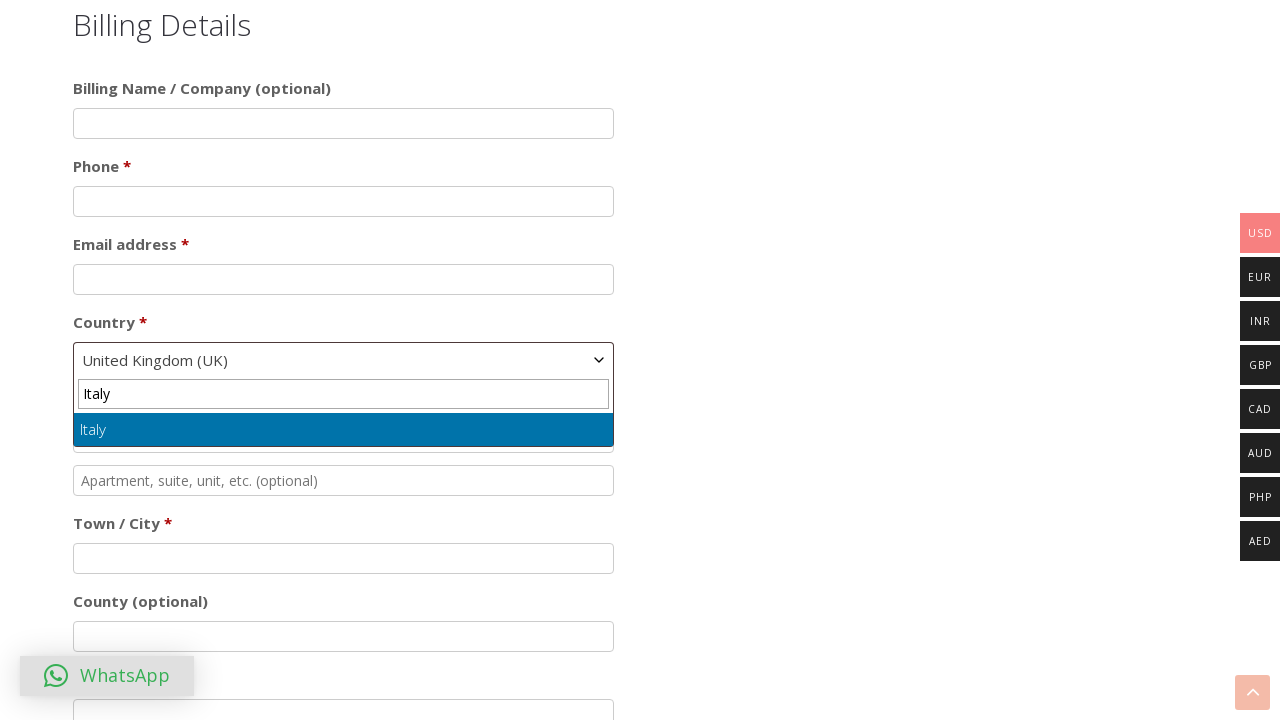

Pressed Enter to select Italy from the dropdown on .select2-search__field
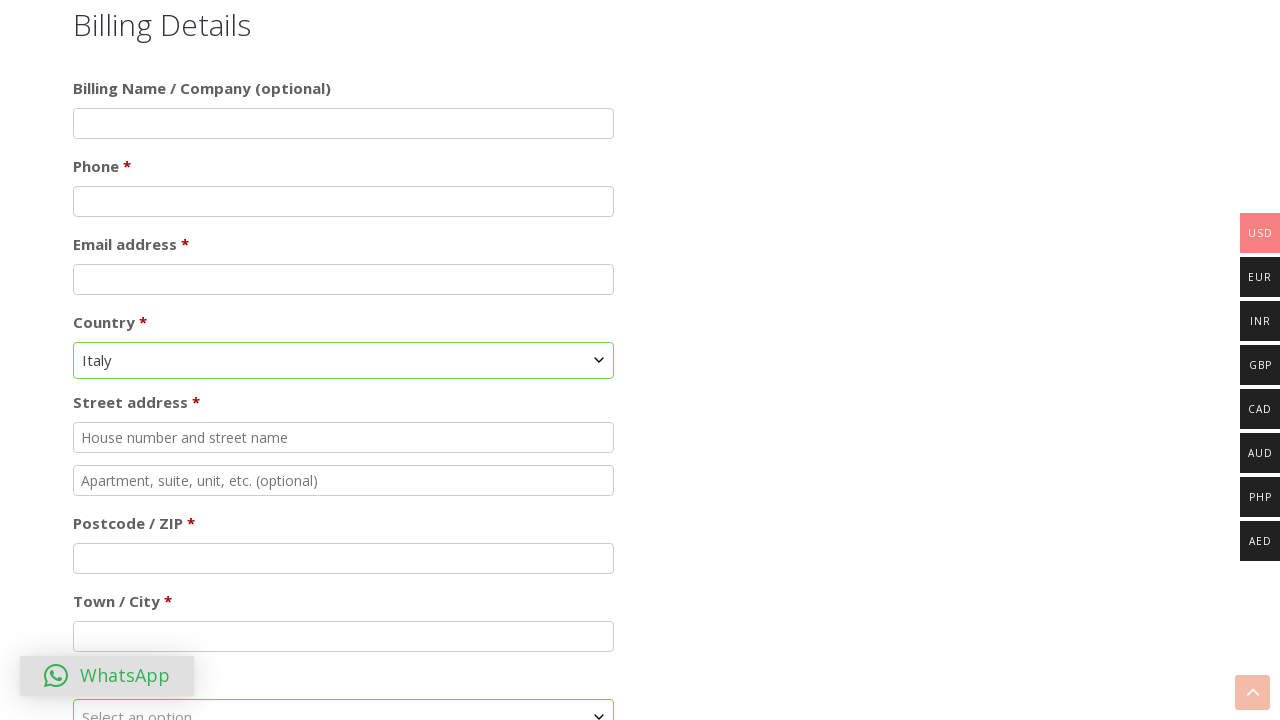

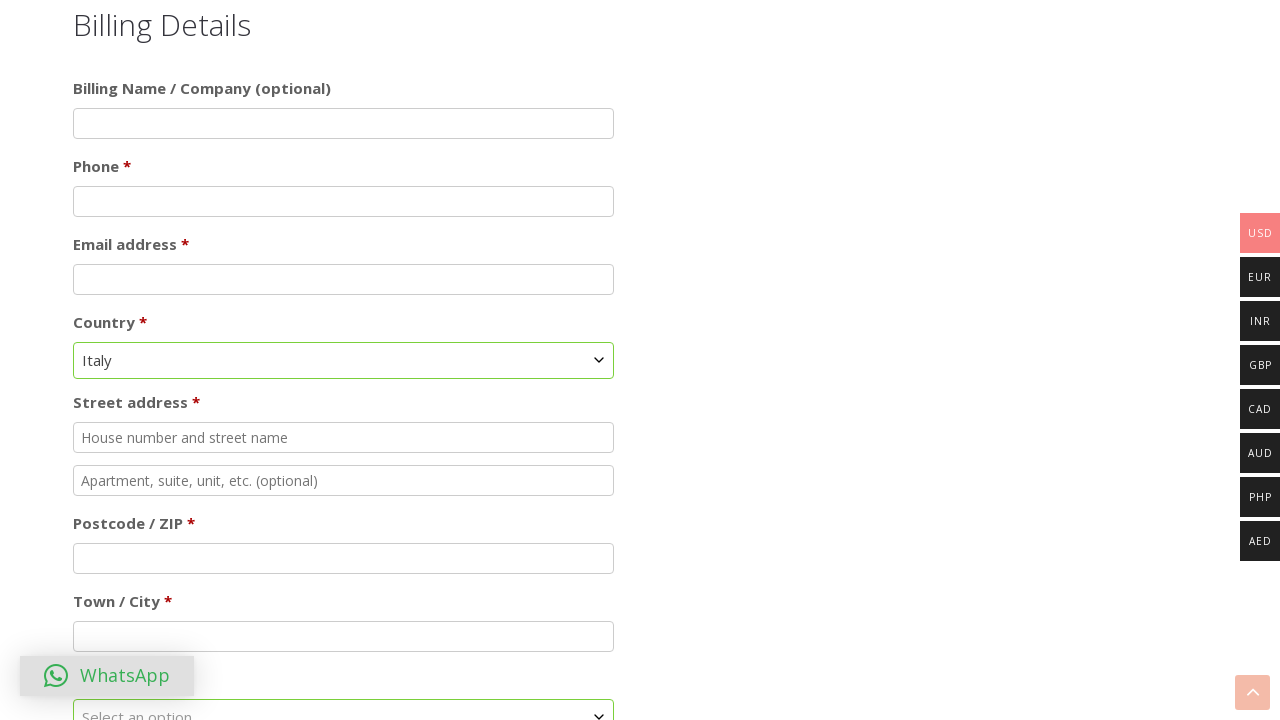